Tests that the counter displays the current number of todo items

Starting URL: https://demo.playwright.dev/todomvc

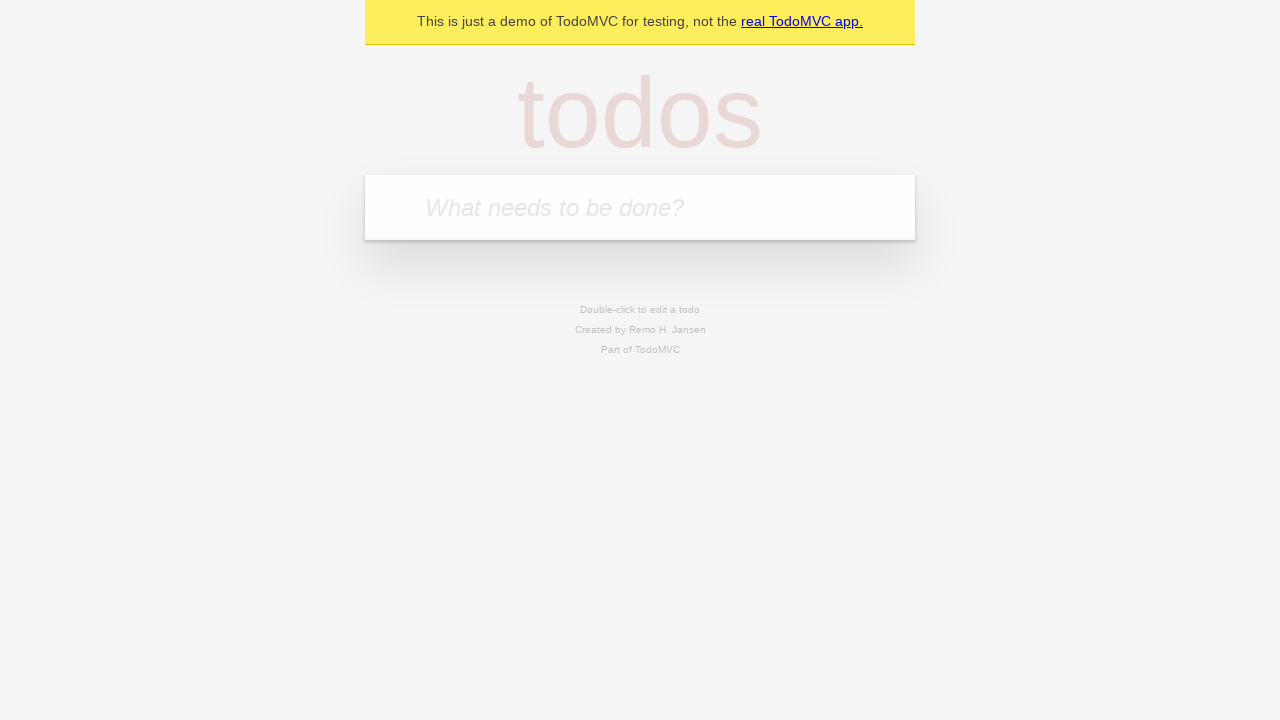

Located todo input field
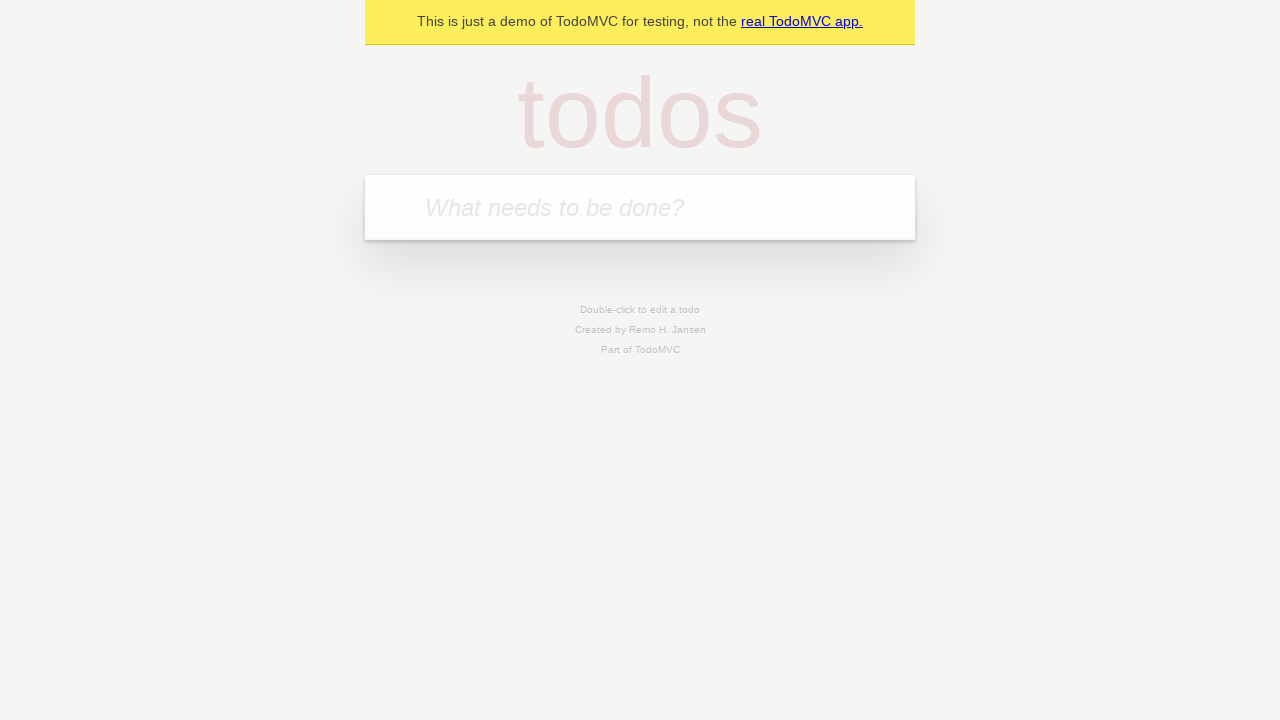

Filled first todo with 'buy some cheese' on internal:attr=[placeholder="What needs to be done?"i]
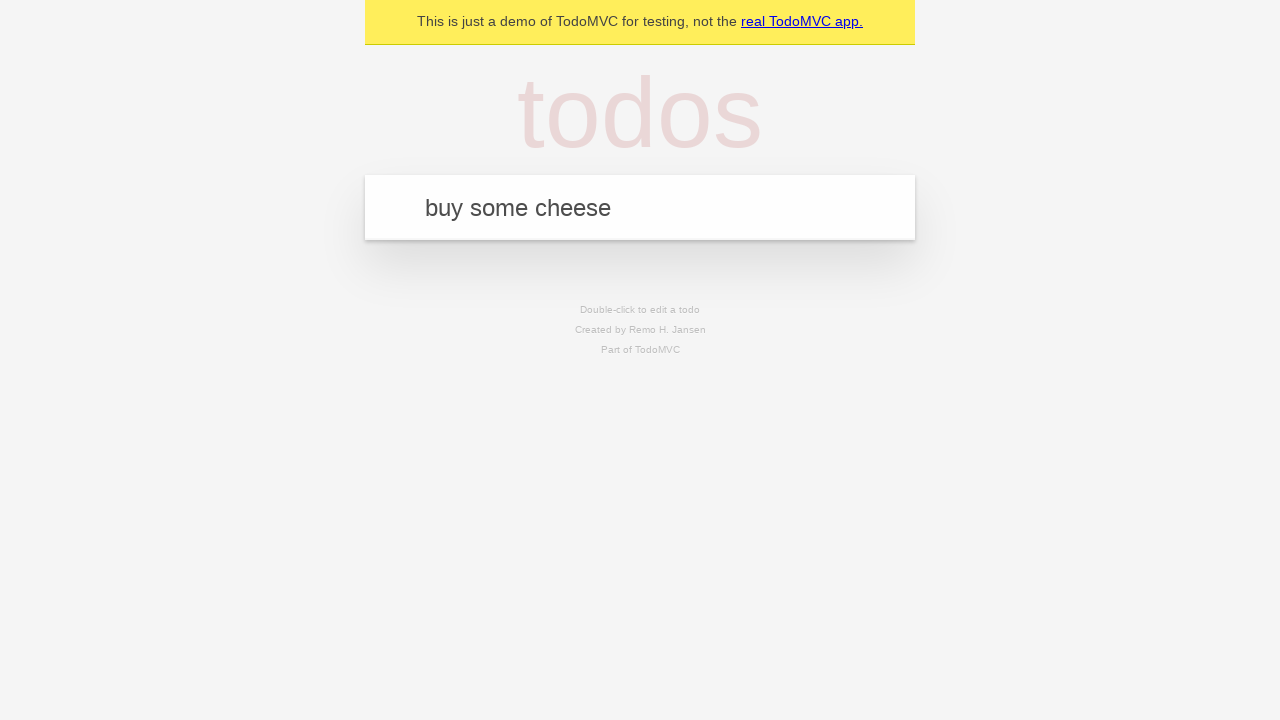

Pressed Enter to create first todo on internal:attr=[placeholder="What needs to be done?"i]
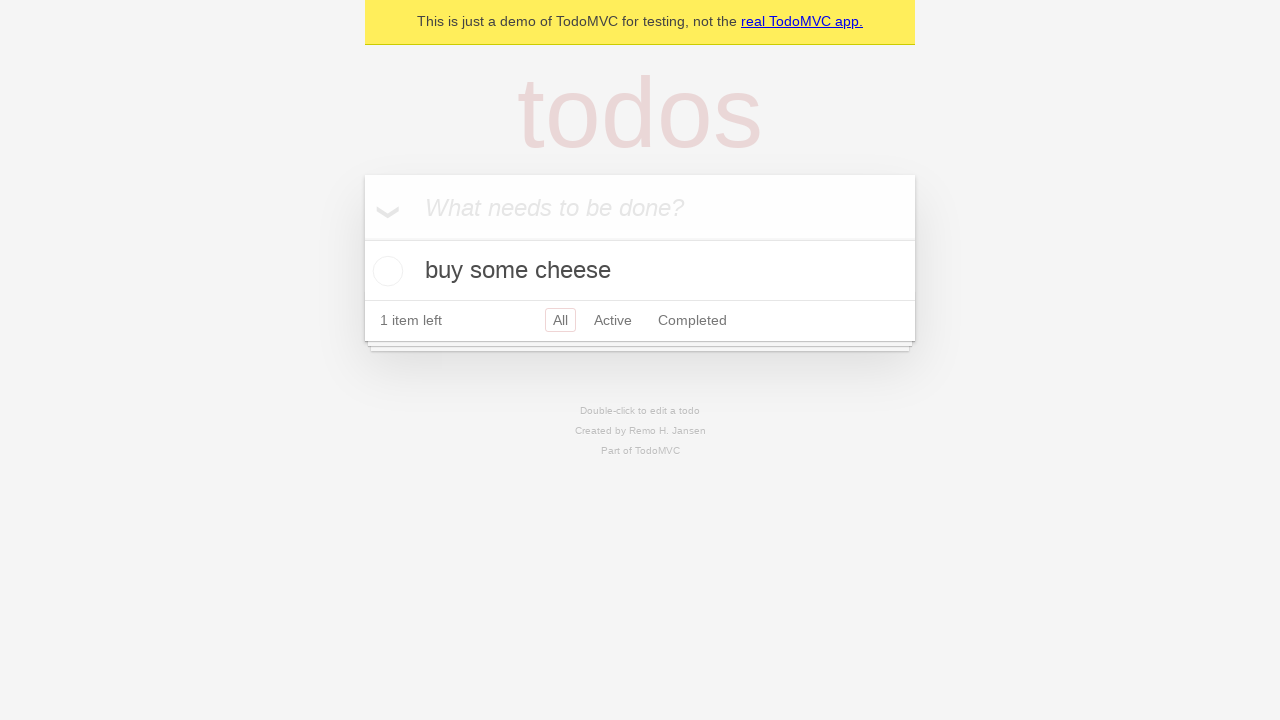

Todo counter displays 1 item
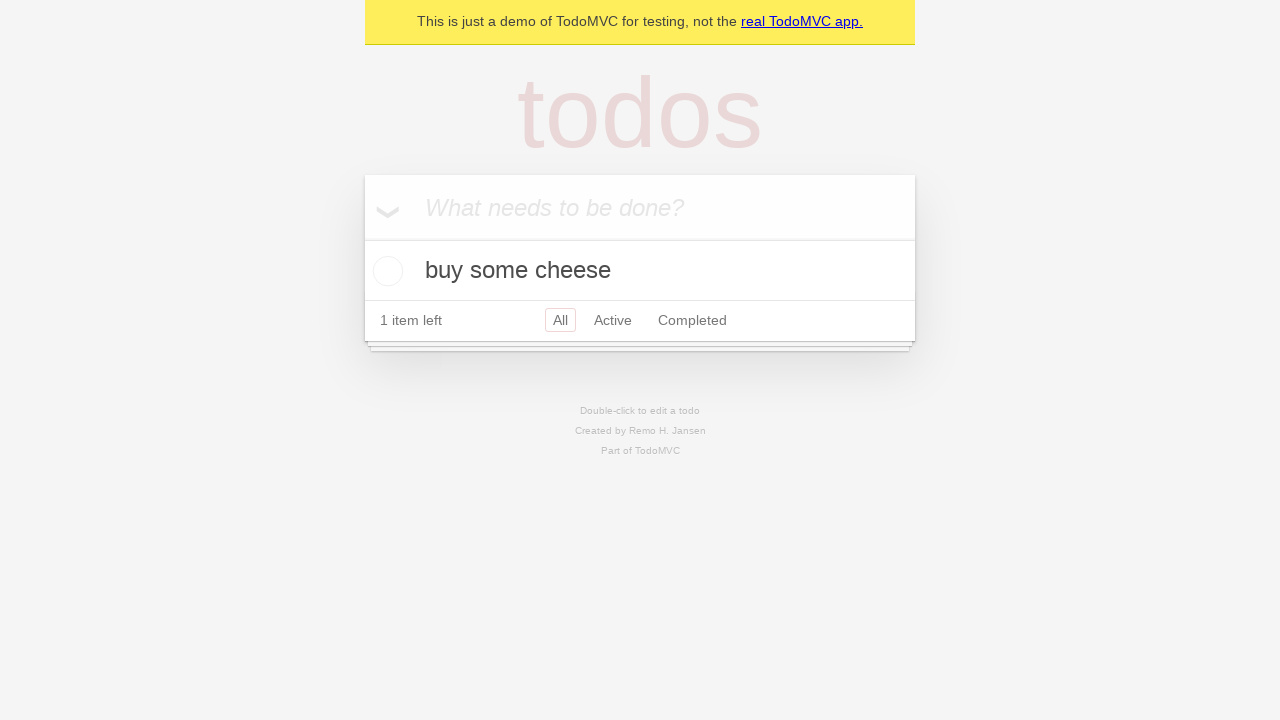

Filled second todo with 'feed the cat' on internal:attr=[placeholder="What needs to be done?"i]
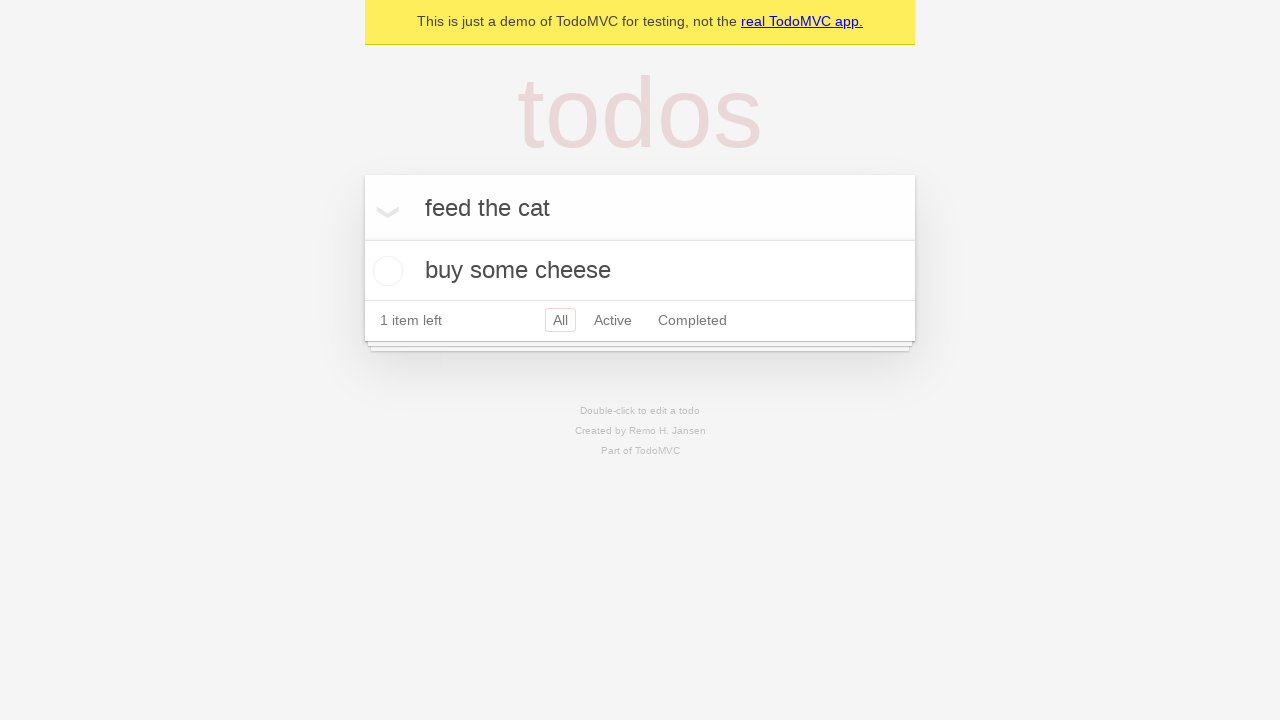

Pressed Enter to create second todo on internal:attr=[placeholder="What needs to be done?"i]
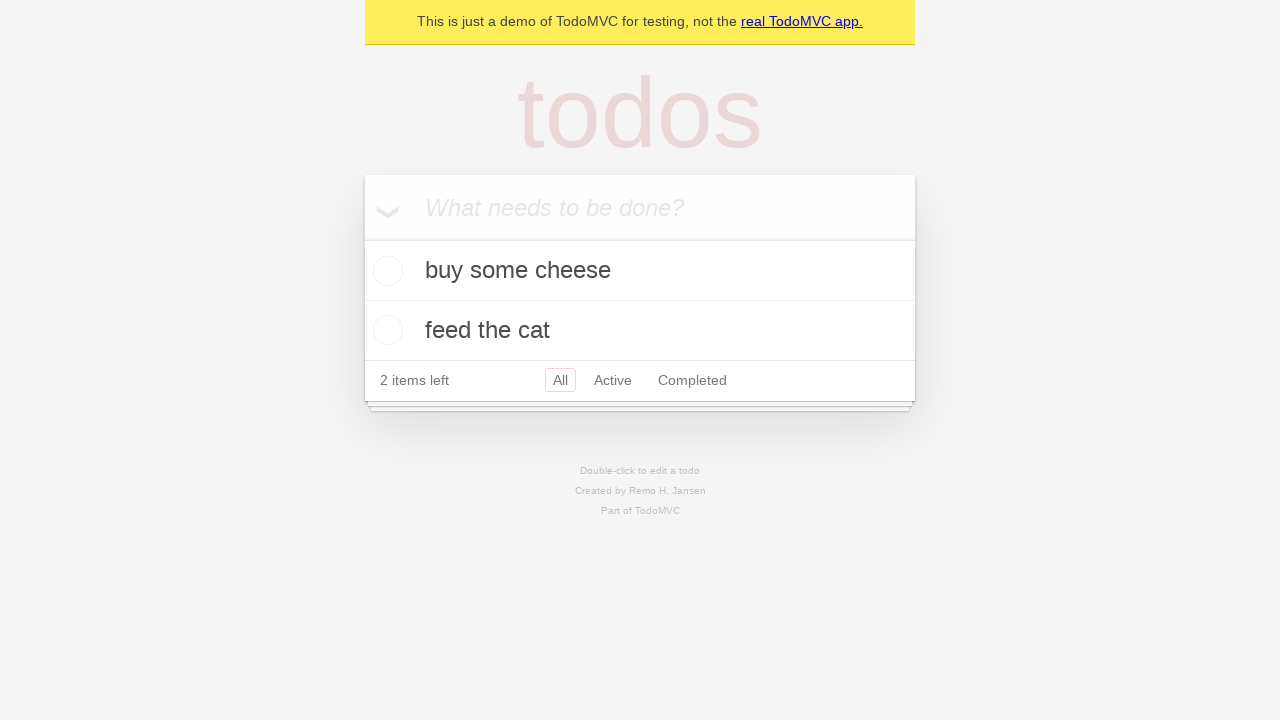

Todo counter displays 2 items
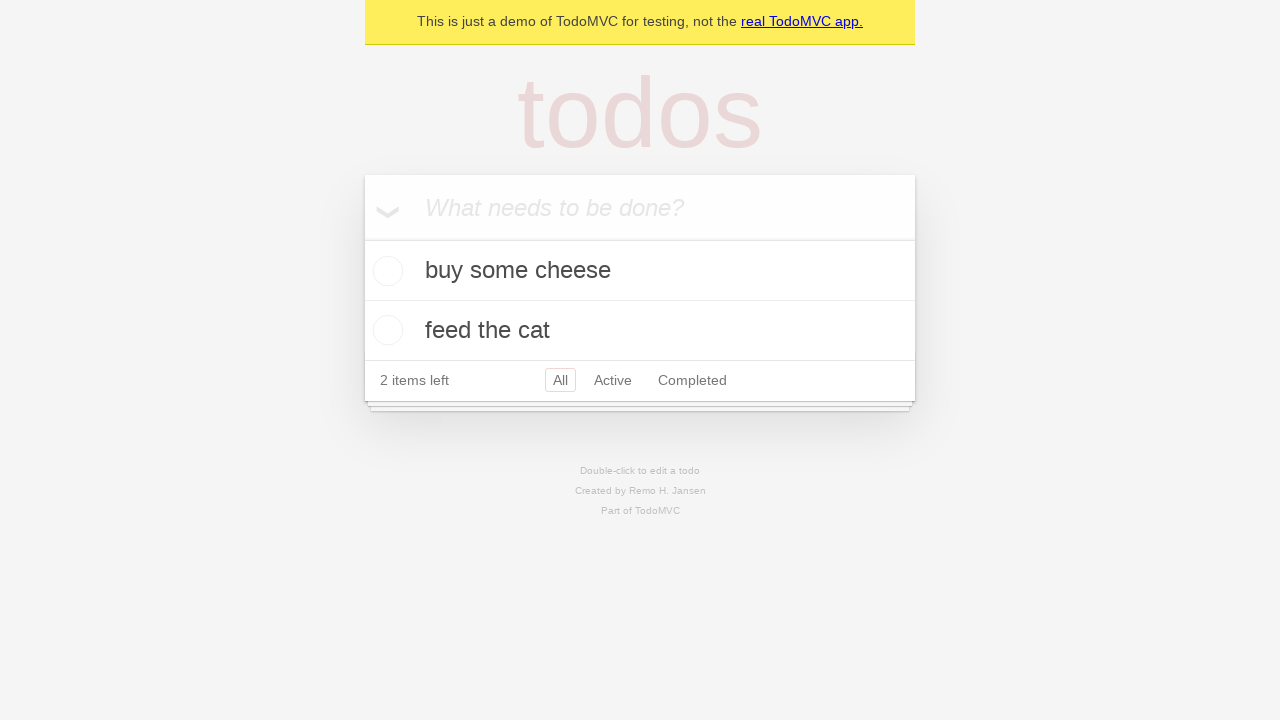

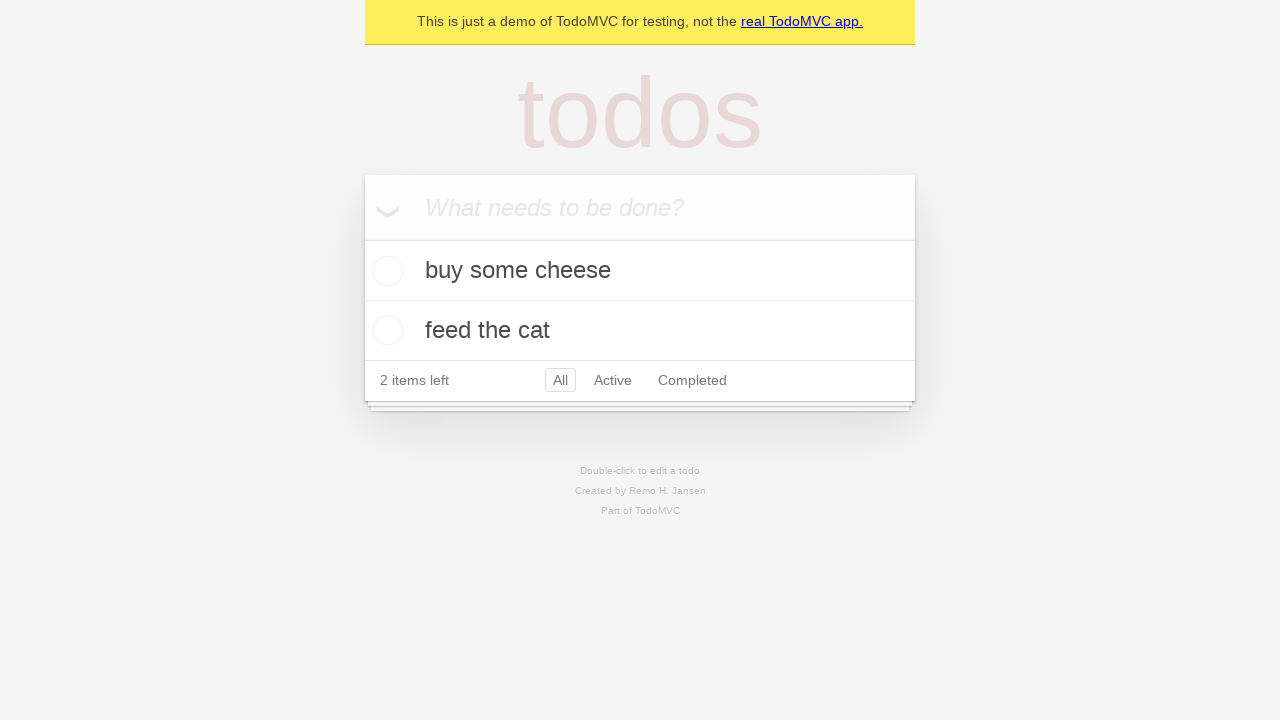